Tests checkbox interaction by clicking two checkboxes multiple times in sequence to toggle their states

Starting URL: http://the-internet.herokuapp.com/checkboxes

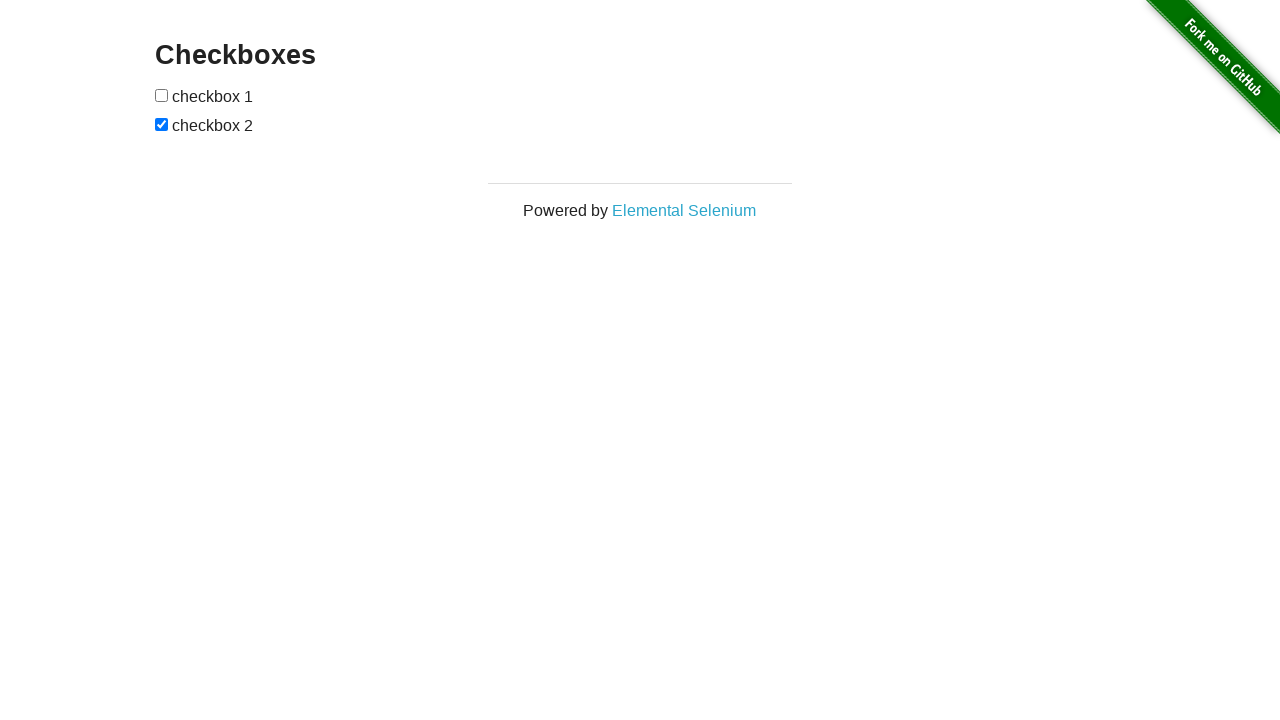

Located all checkbox elements on the page
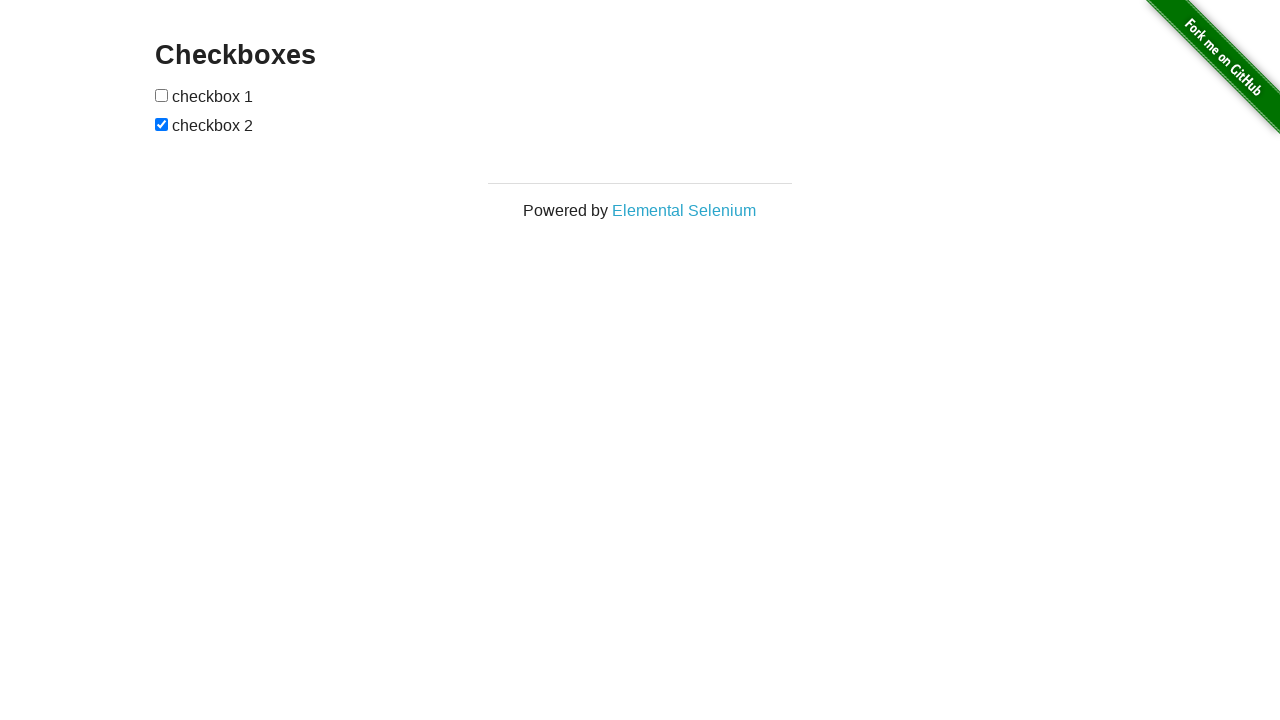

Waited 1 second before clicking first checkbox
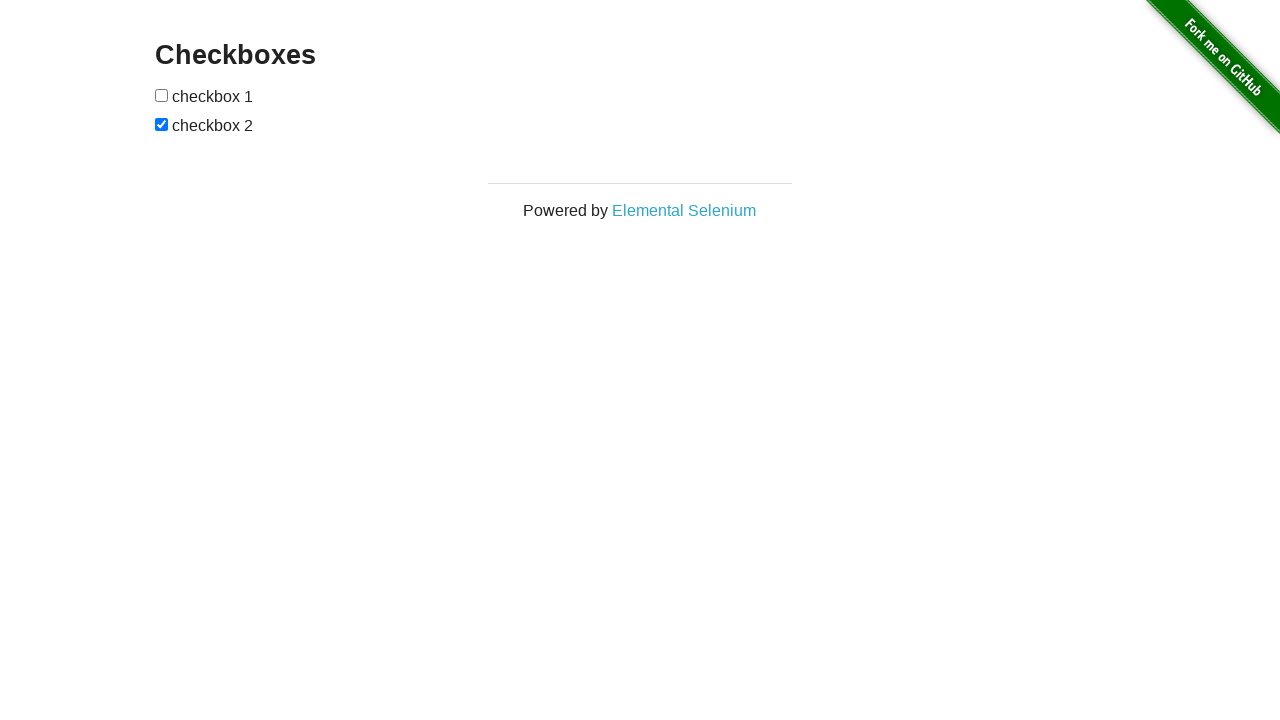

Clicked first checkbox (iteration 1/7) at (162, 95) on #checkboxes input >> nth=0
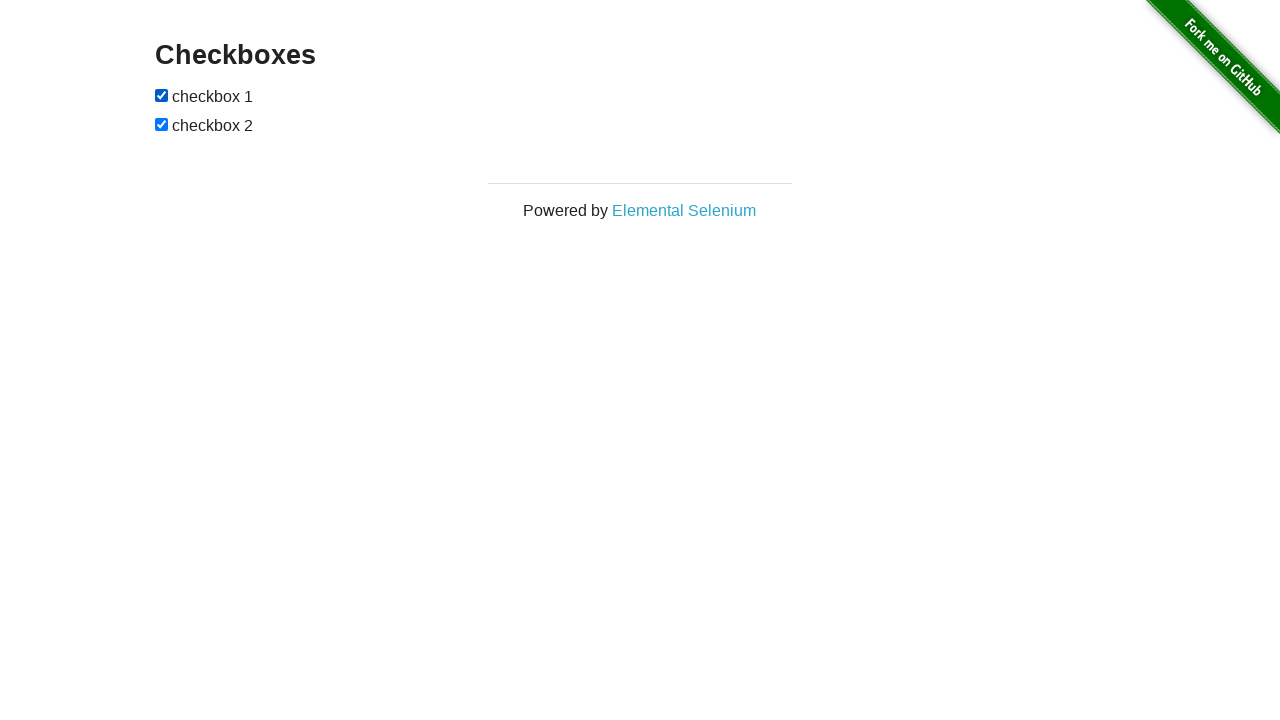

Waited 1 second before clicking first checkbox
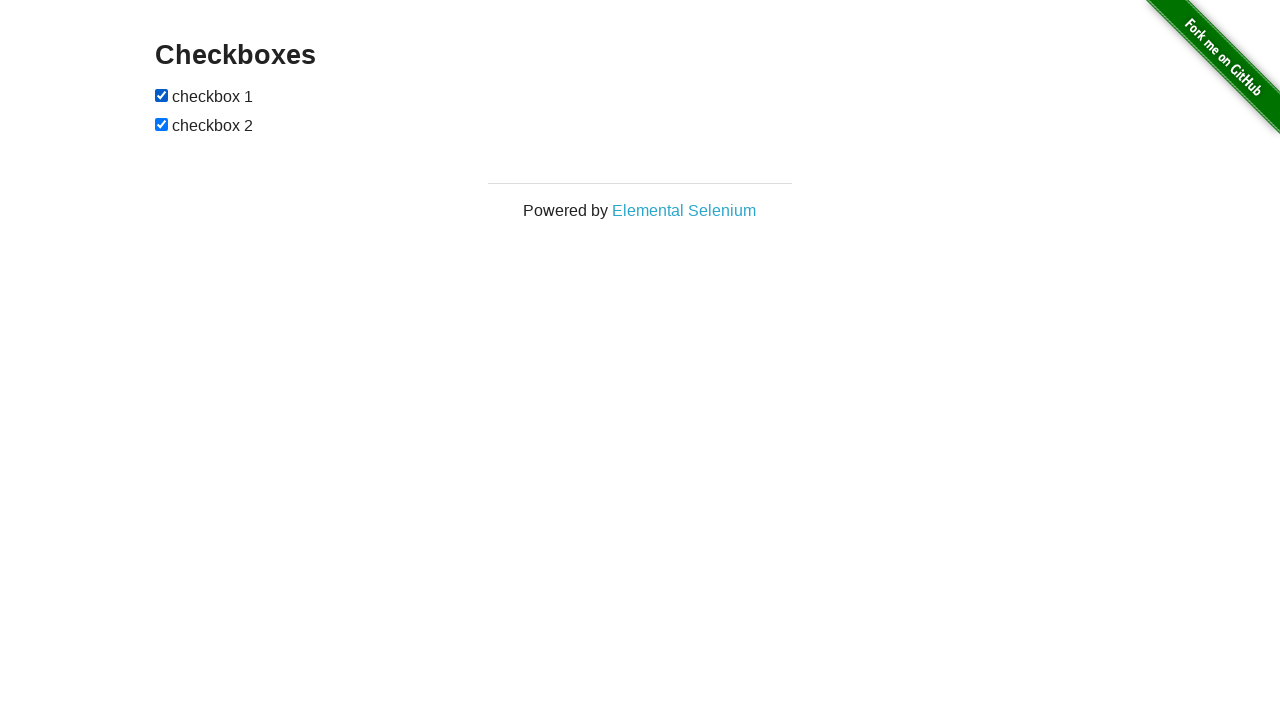

Clicked first checkbox (iteration 2/7) at (162, 95) on #checkboxes input >> nth=0
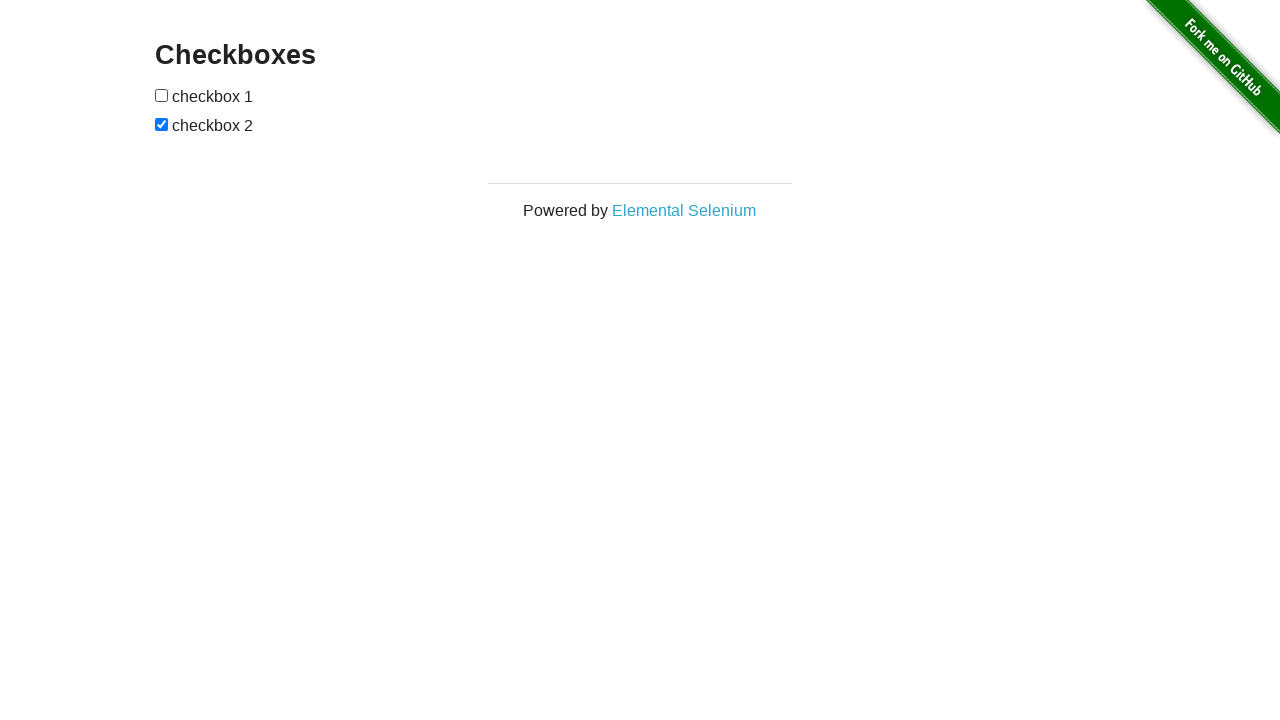

Waited 1 second before clicking first checkbox
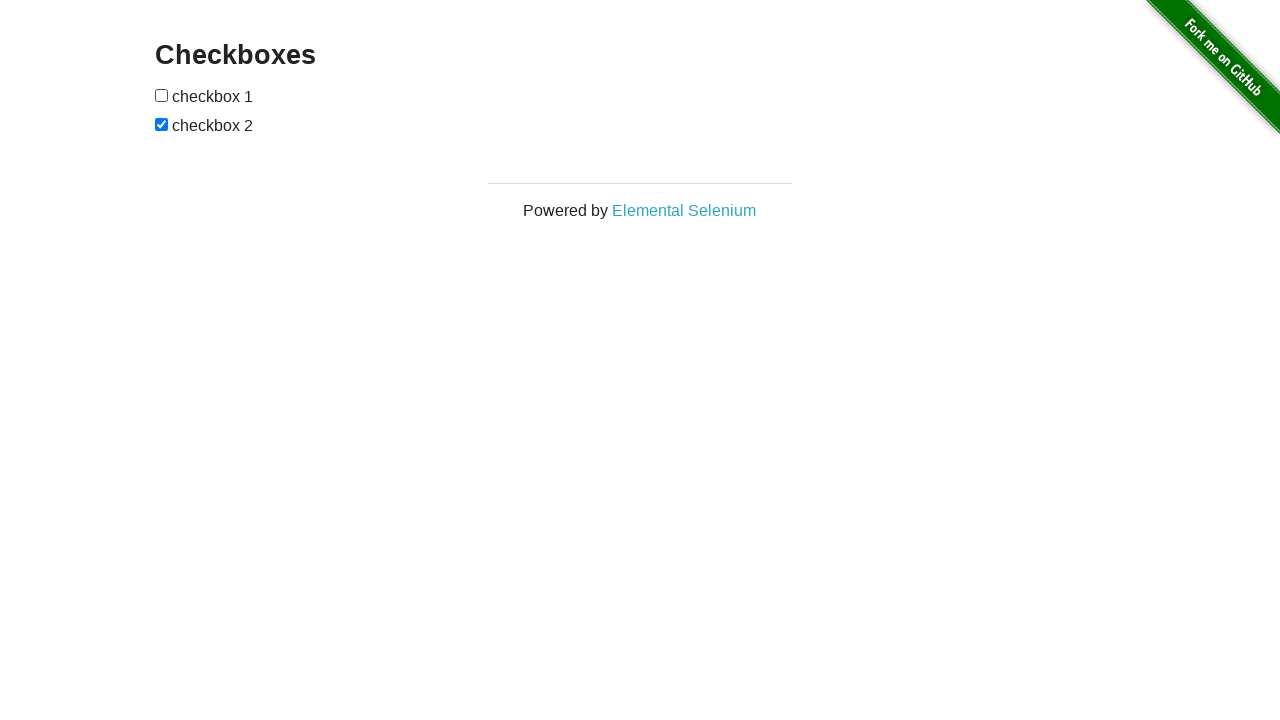

Clicked first checkbox (iteration 3/7) at (162, 95) on #checkboxes input >> nth=0
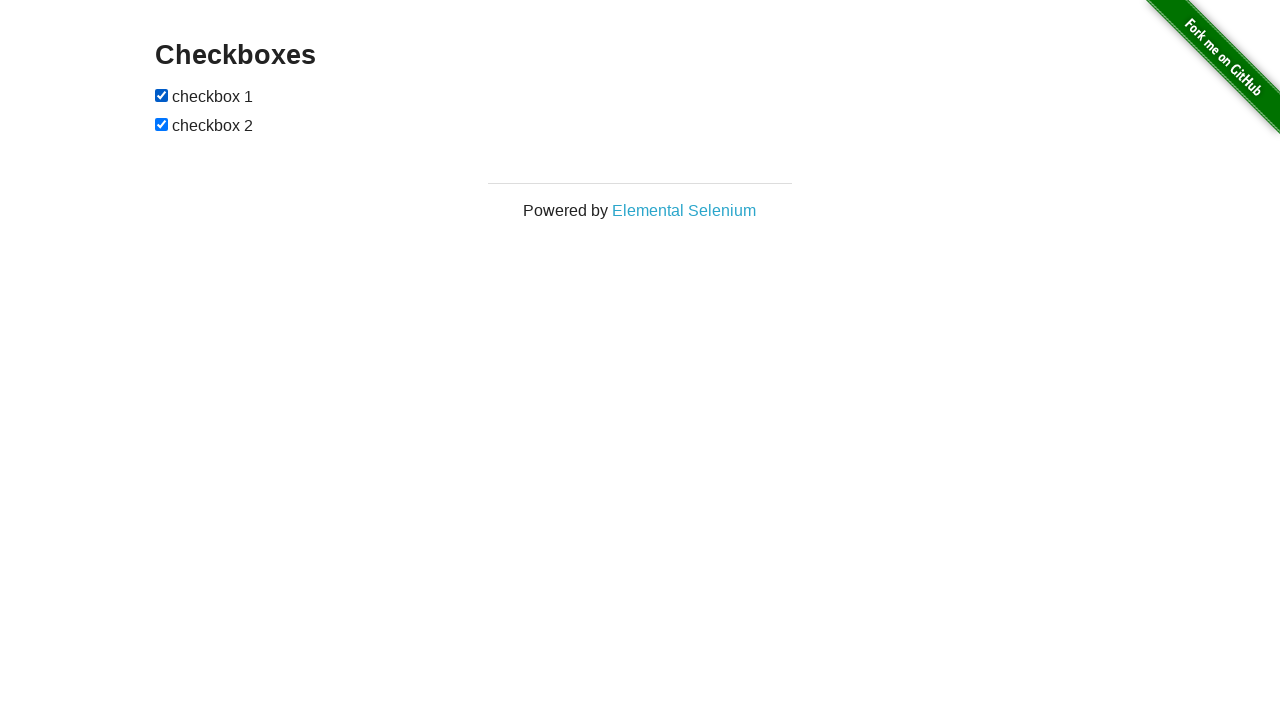

Waited 1 second before clicking first checkbox
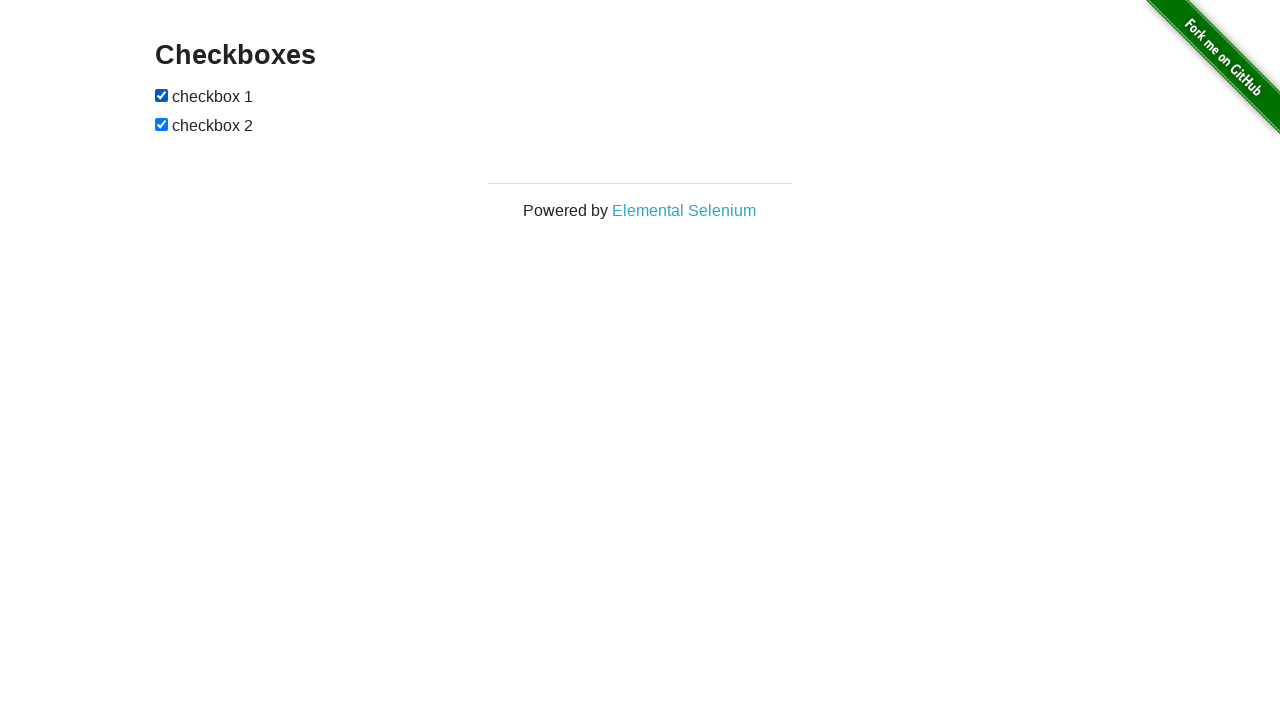

Clicked first checkbox (iteration 4/7) at (162, 95) on #checkboxes input >> nth=0
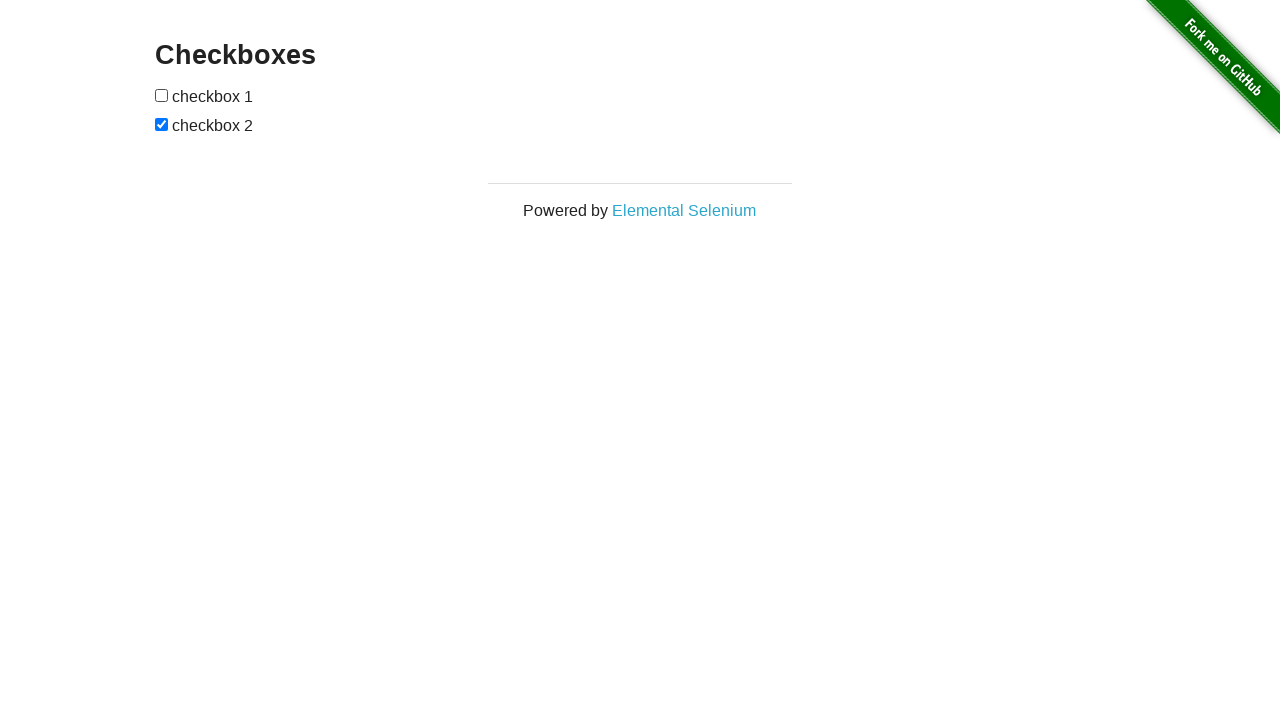

Waited 1 second before clicking first checkbox
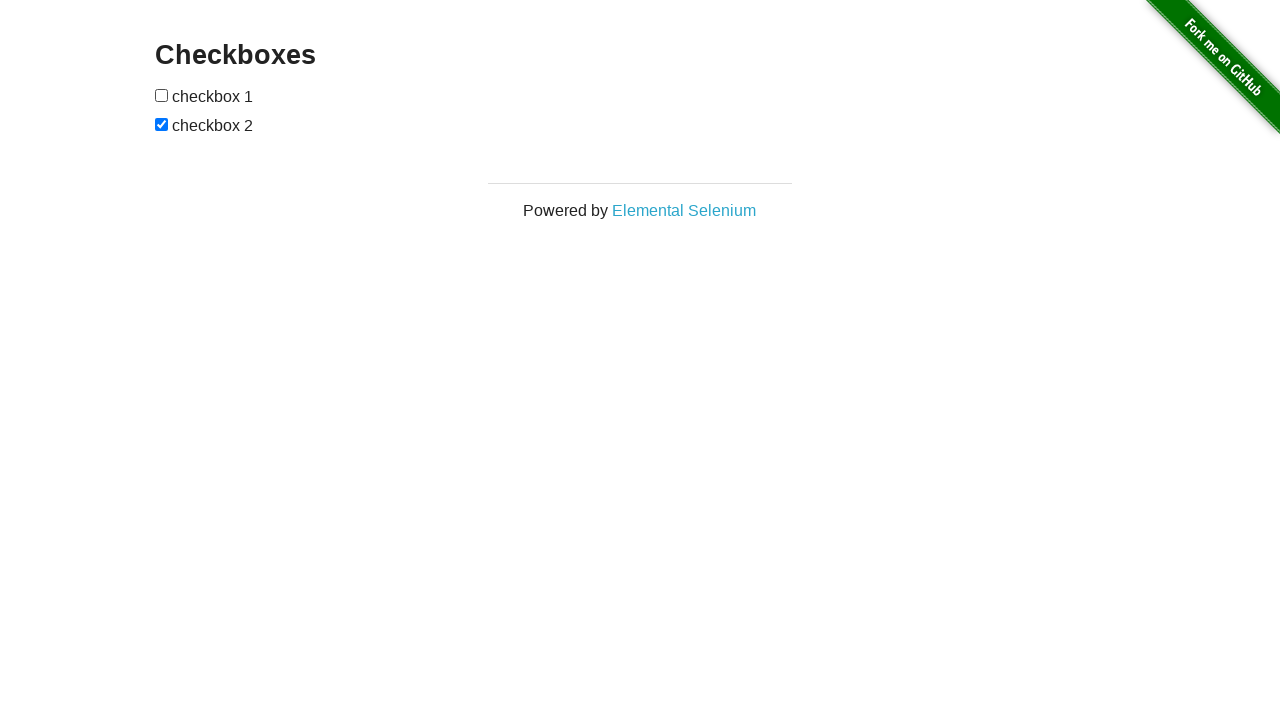

Clicked first checkbox (iteration 5/7) at (162, 95) on #checkboxes input >> nth=0
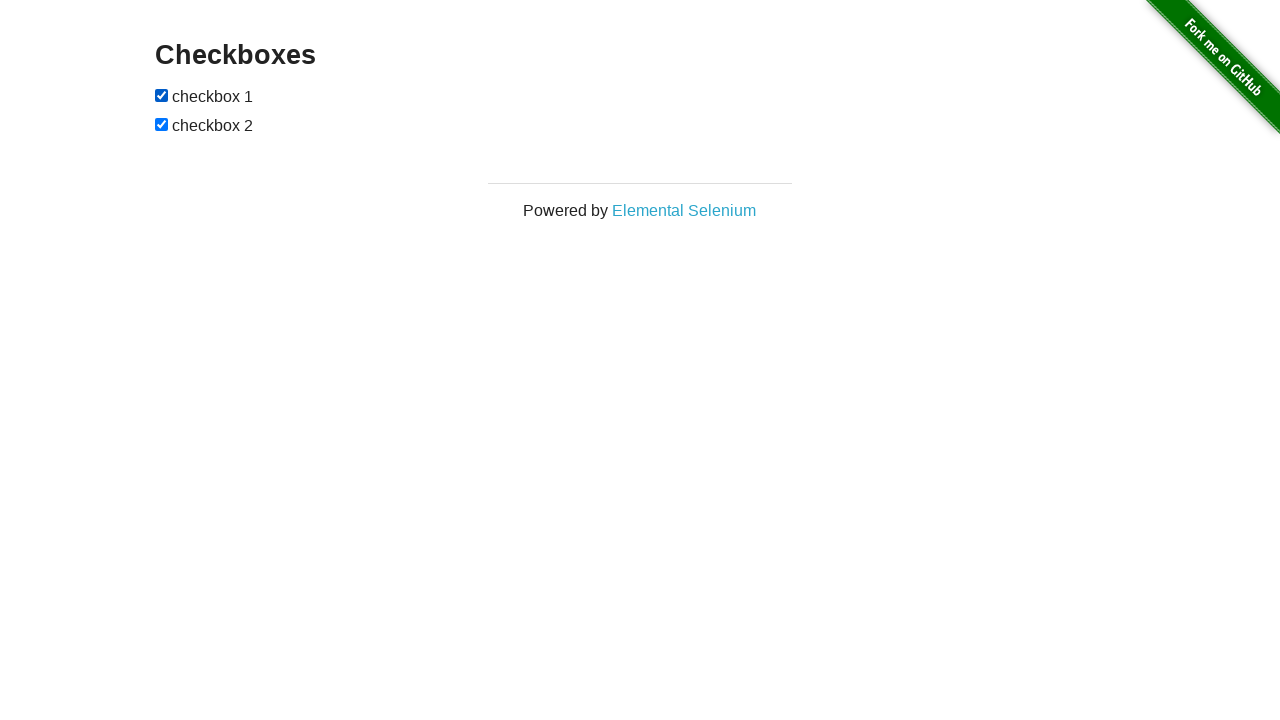

Waited 1 second before clicking first checkbox
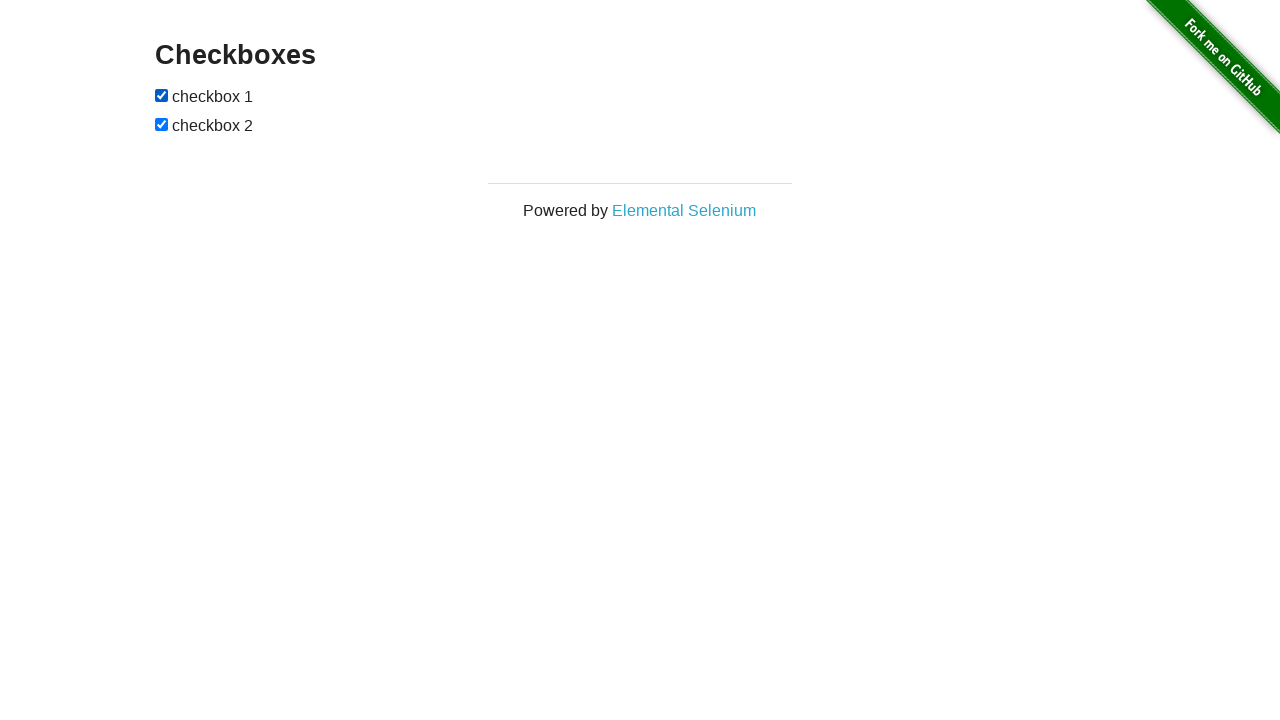

Clicked first checkbox (iteration 6/7) at (162, 95) on #checkboxes input >> nth=0
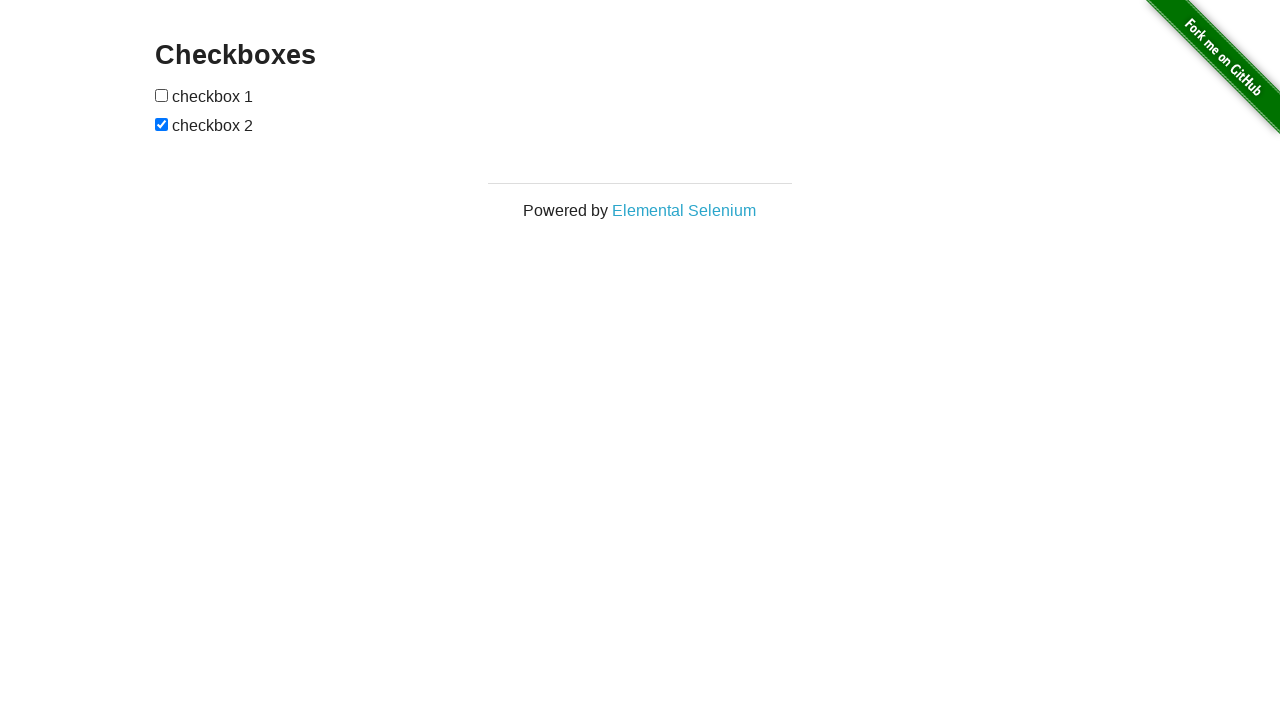

Waited 1 second before clicking first checkbox
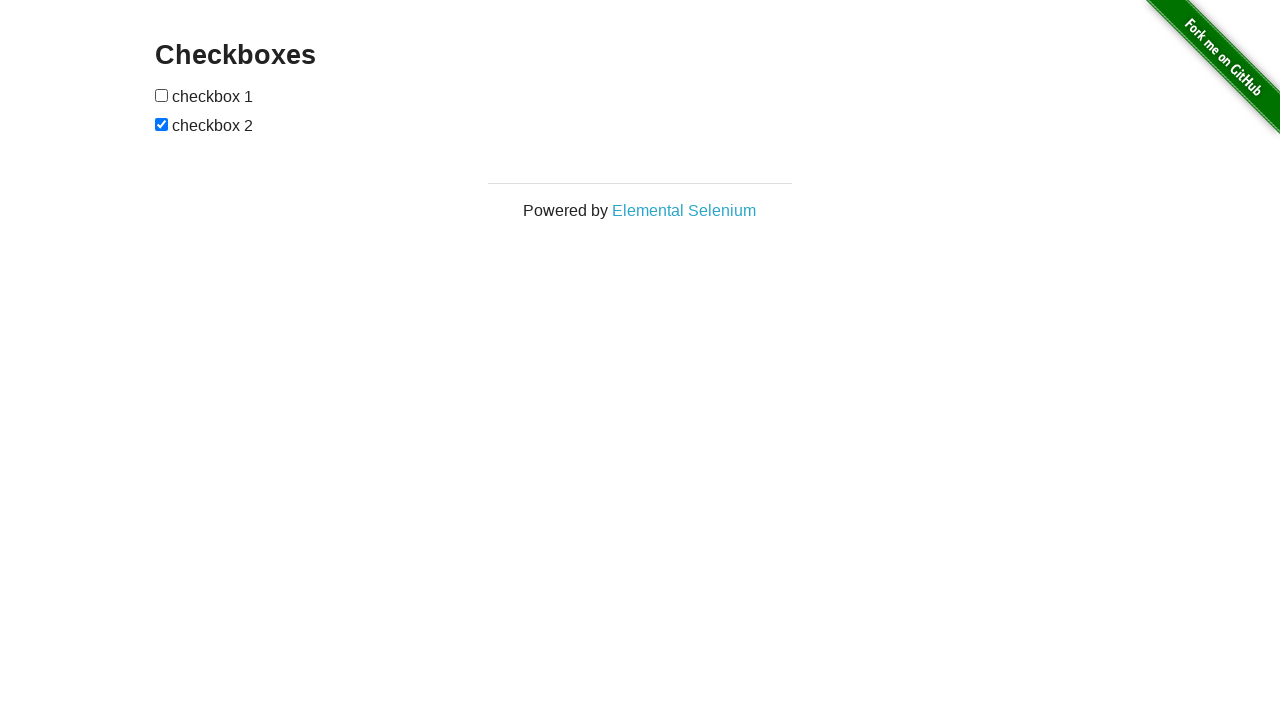

Clicked first checkbox (iteration 7/7) at (162, 95) on #checkboxes input >> nth=0
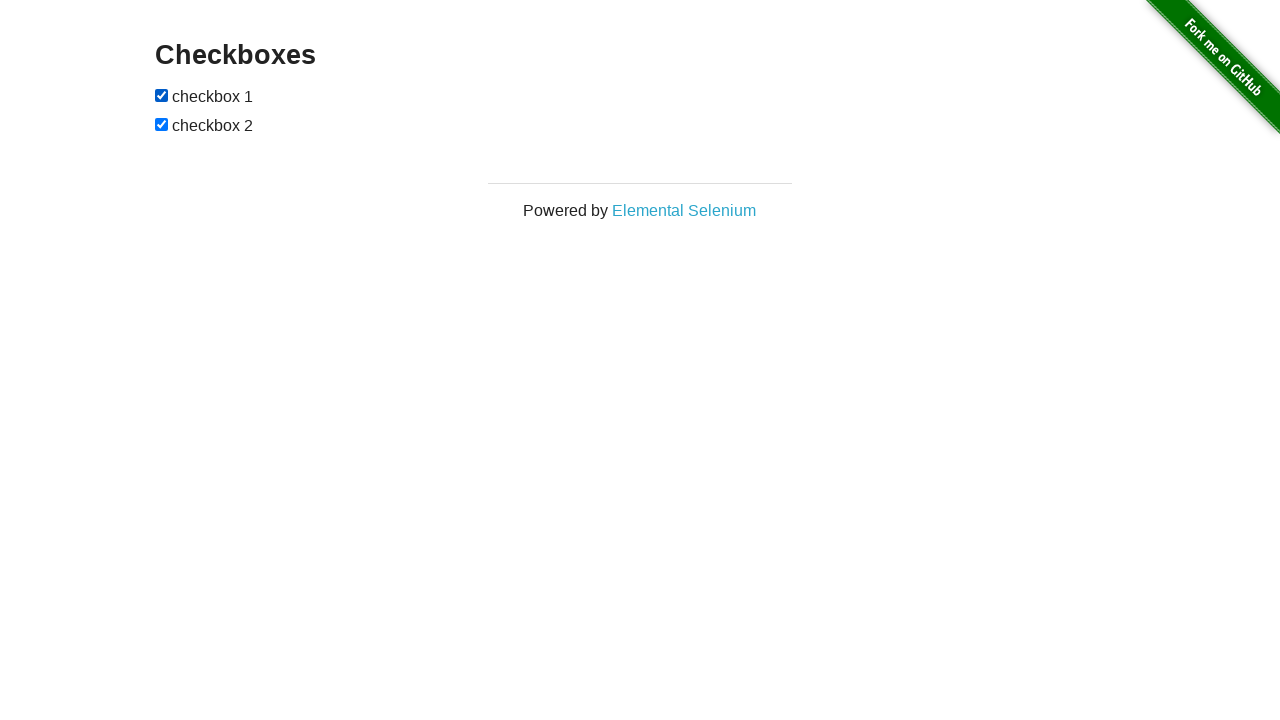

Waited 1 second before clicking second checkbox
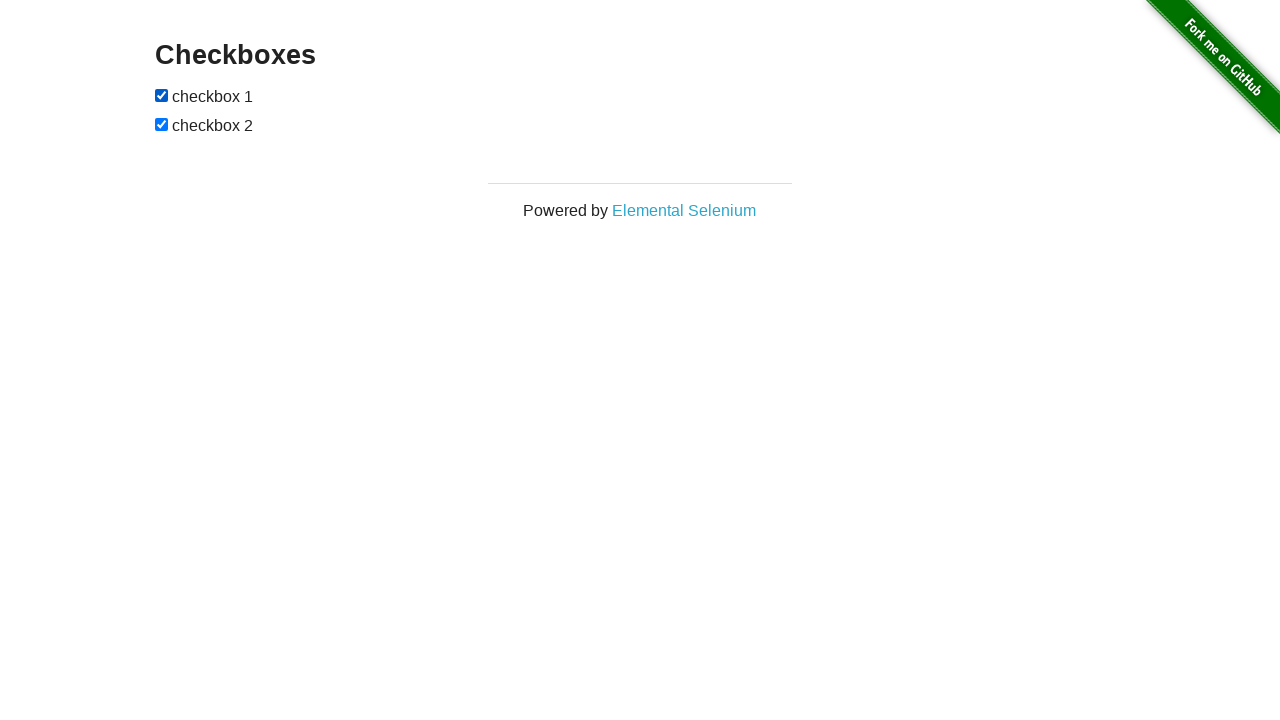

Clicked second checkbox (iteration 1/4) at (162, 124) on #checkboxes input >> nth=1
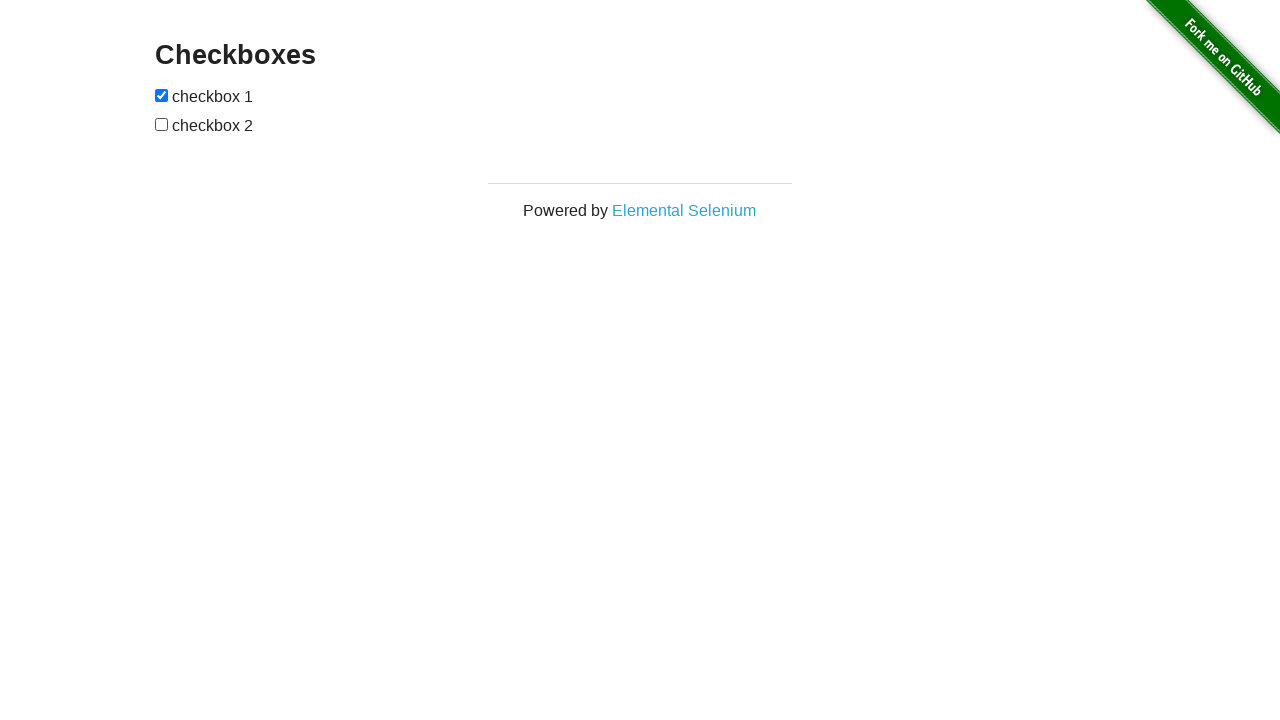

Waited 1 second before clicking second checkbox
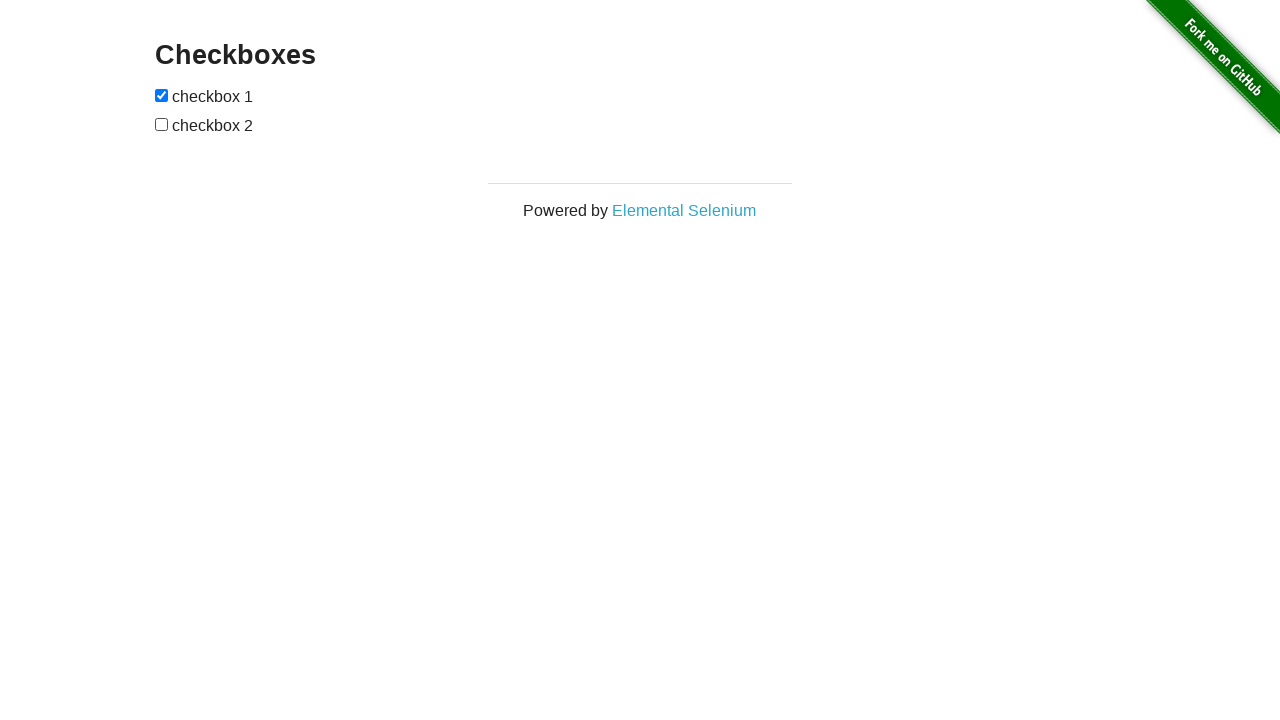

Clicked second checkbox (iteration 2/4) at (162, 124) on #checkboxes input >> nth=1
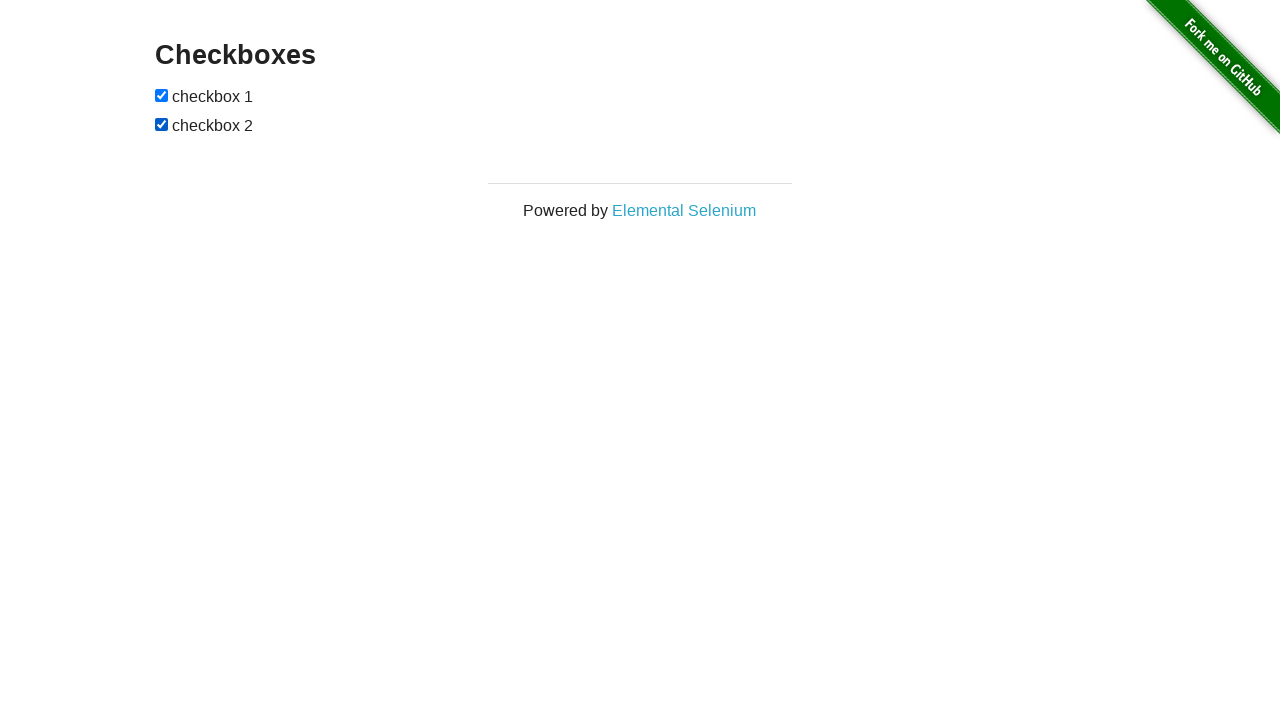

Waited 1 second before clicking second checkbox
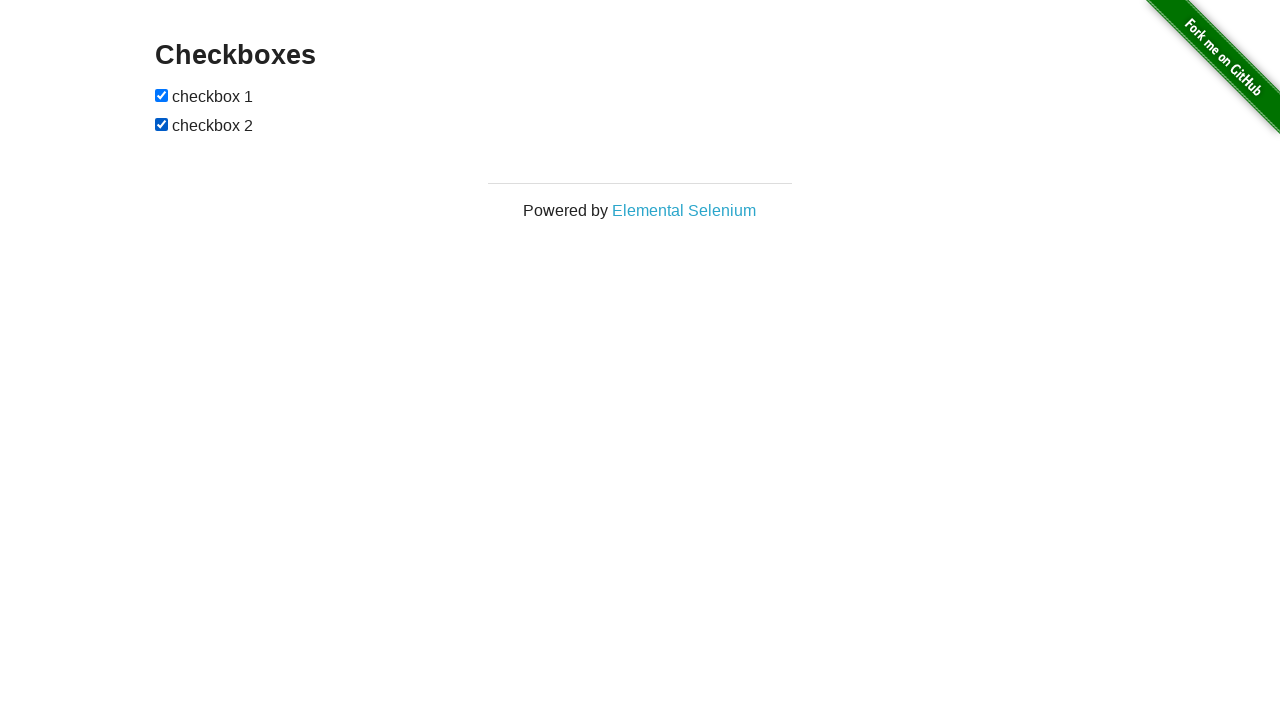

Clicked second checkbox (iteration 3/4) at (162, 124) on #checkboxes input >> nth=1
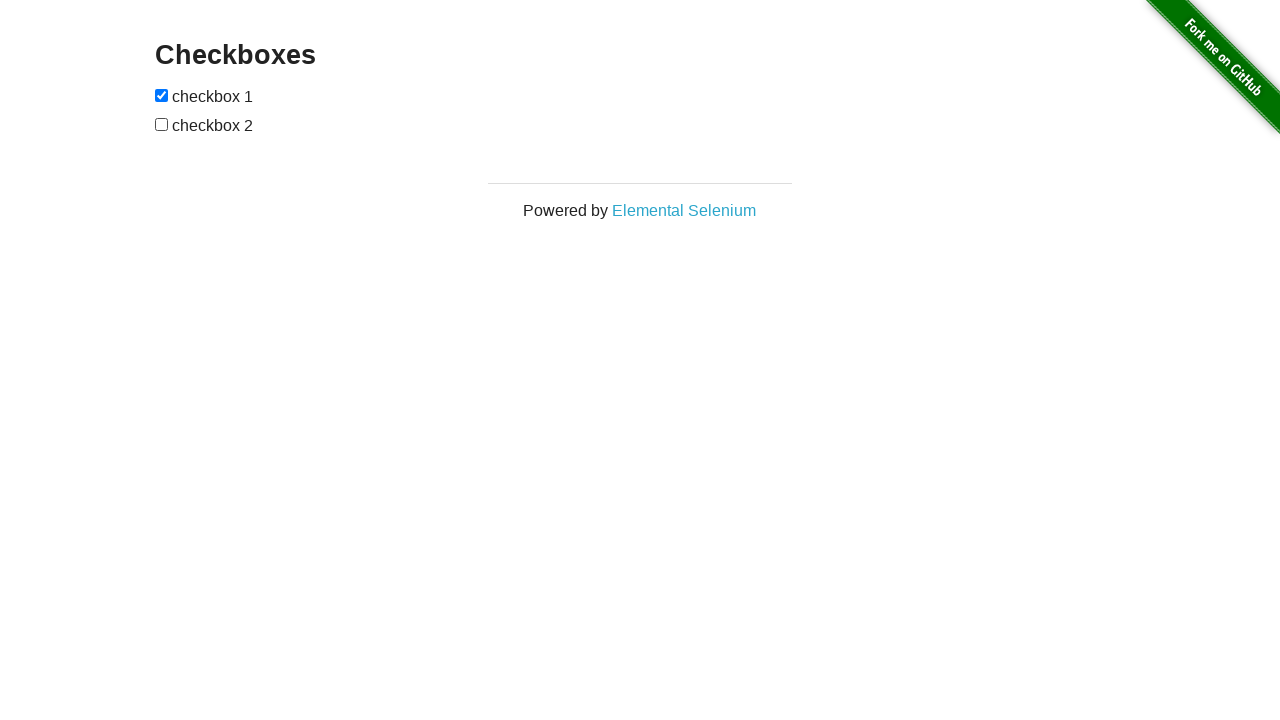

Waited 1 second before clicking second checkbox
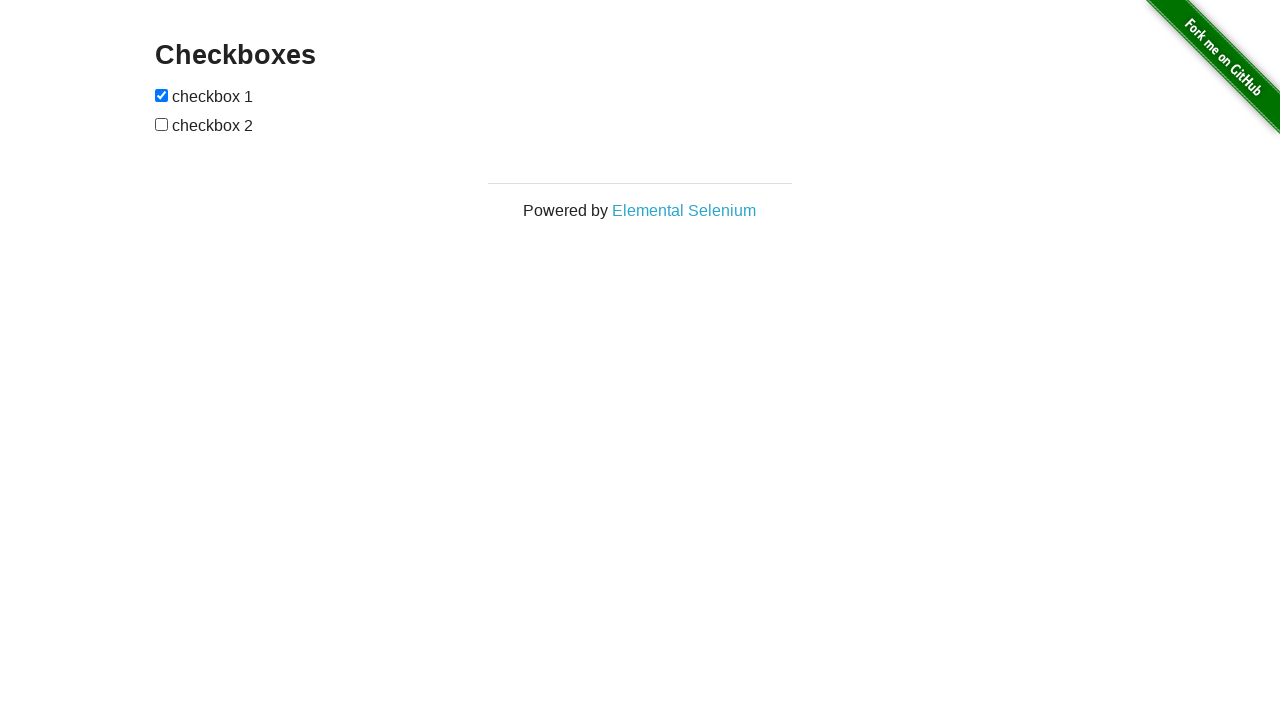

Clicked second checkbox (iteration 4/4) at (162, 124) on #checkboxes input >> nth=1
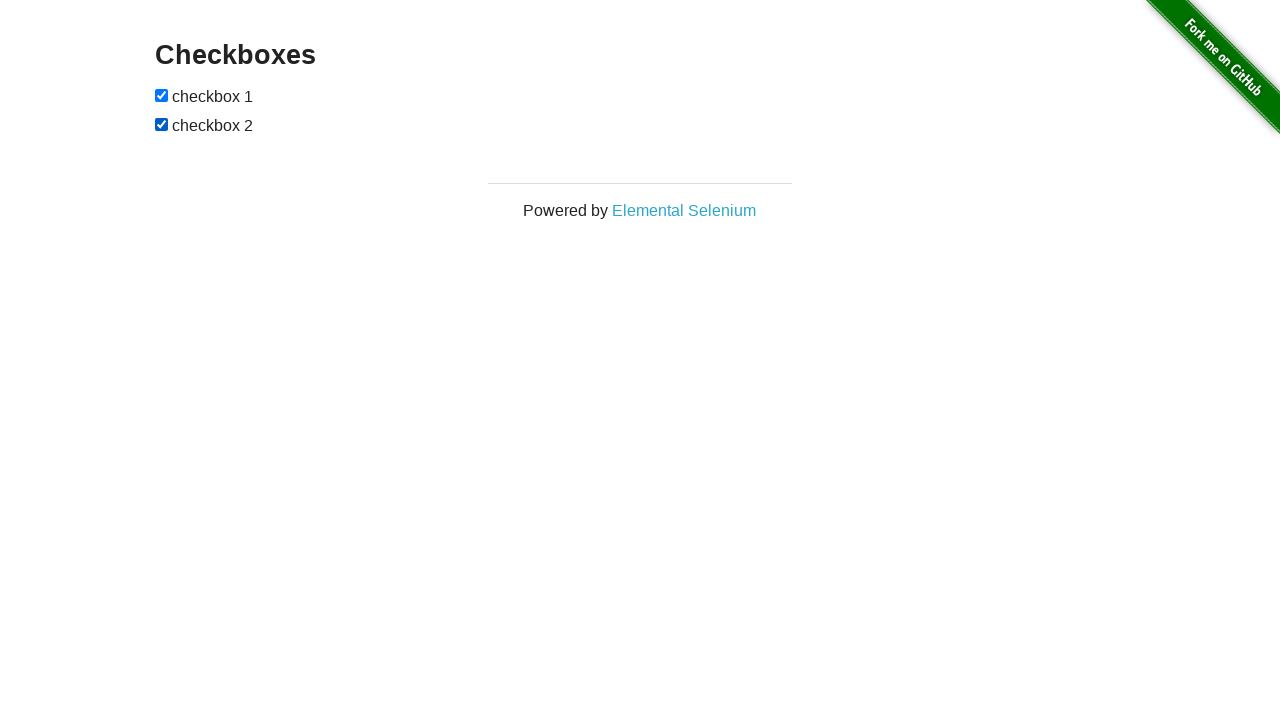

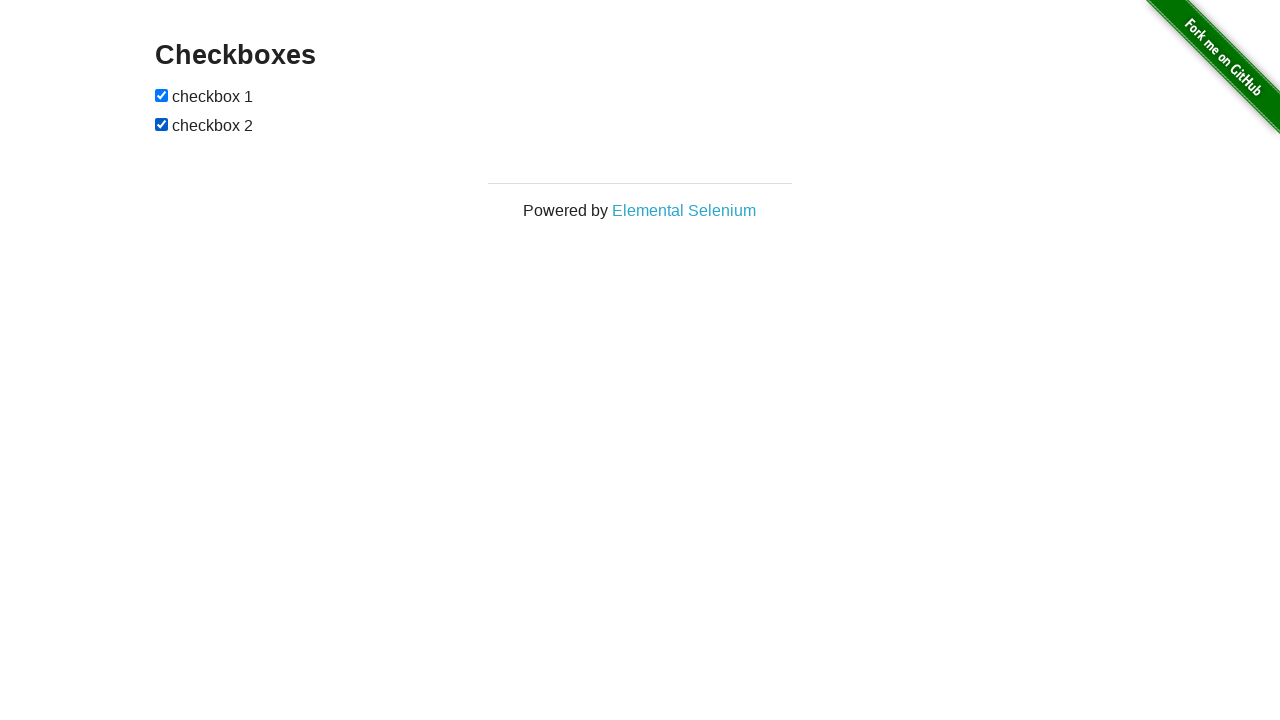